Tests that new todo items are appended to the bottom of the list and the counter shows correct count

Starting URL: https://demo.playwright.dev/todomvc

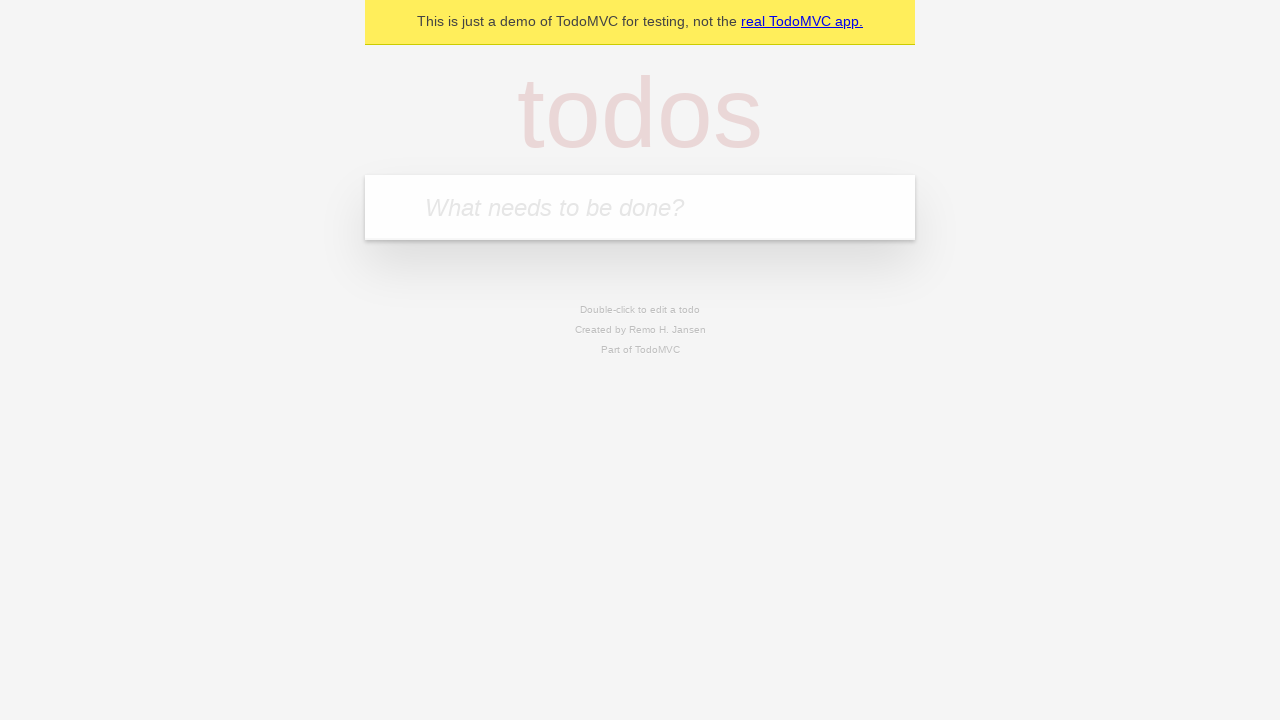

Filled todo input with 'buy some cheese' on internal:attr=[placeholder="What needs to be done?"i]
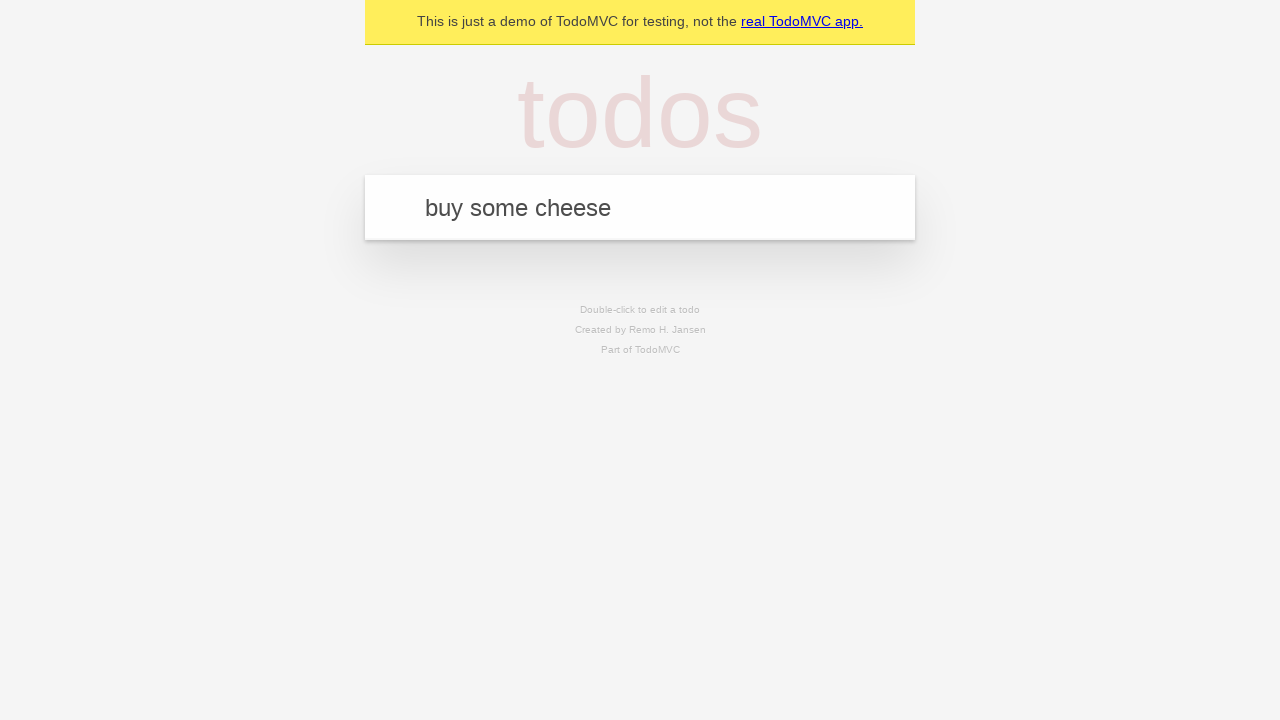

Pressed Enter to add first todo item on internal:attr=[placeholder="What needs to be done?"i]
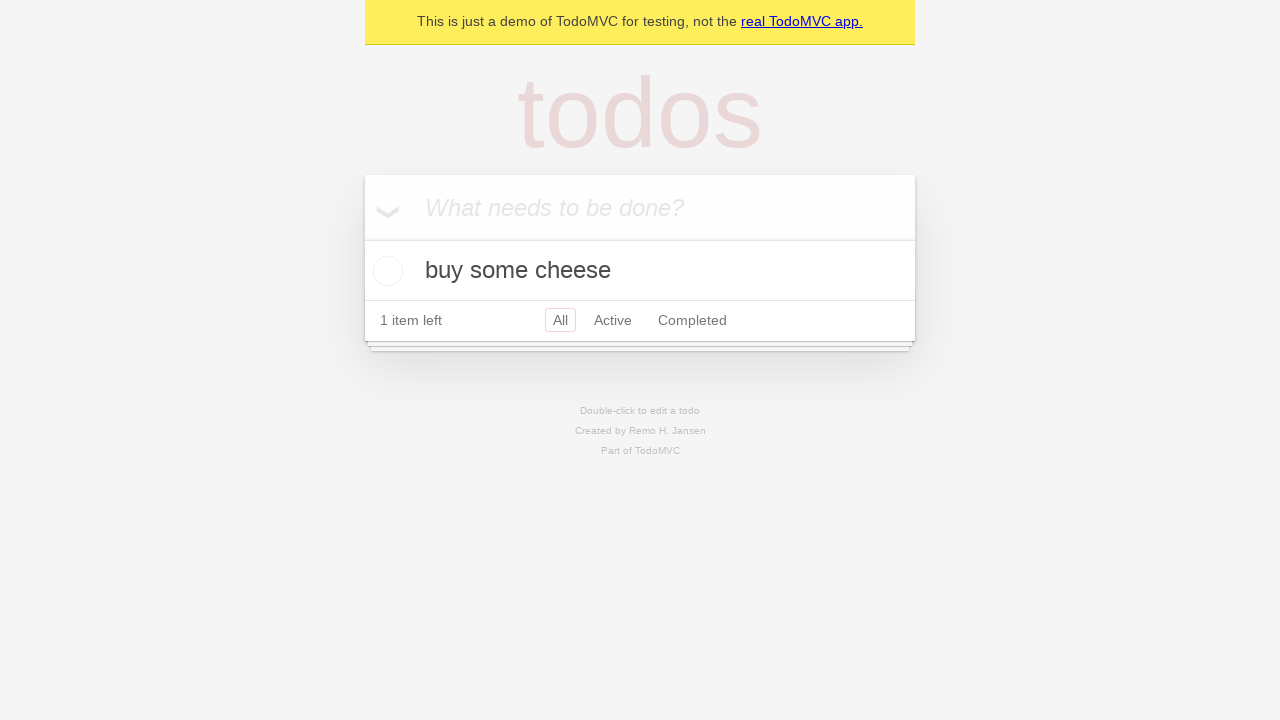

Filled todo input with 'feed the cat' on internal:attr=[placeholder="What needs to be done?"i]
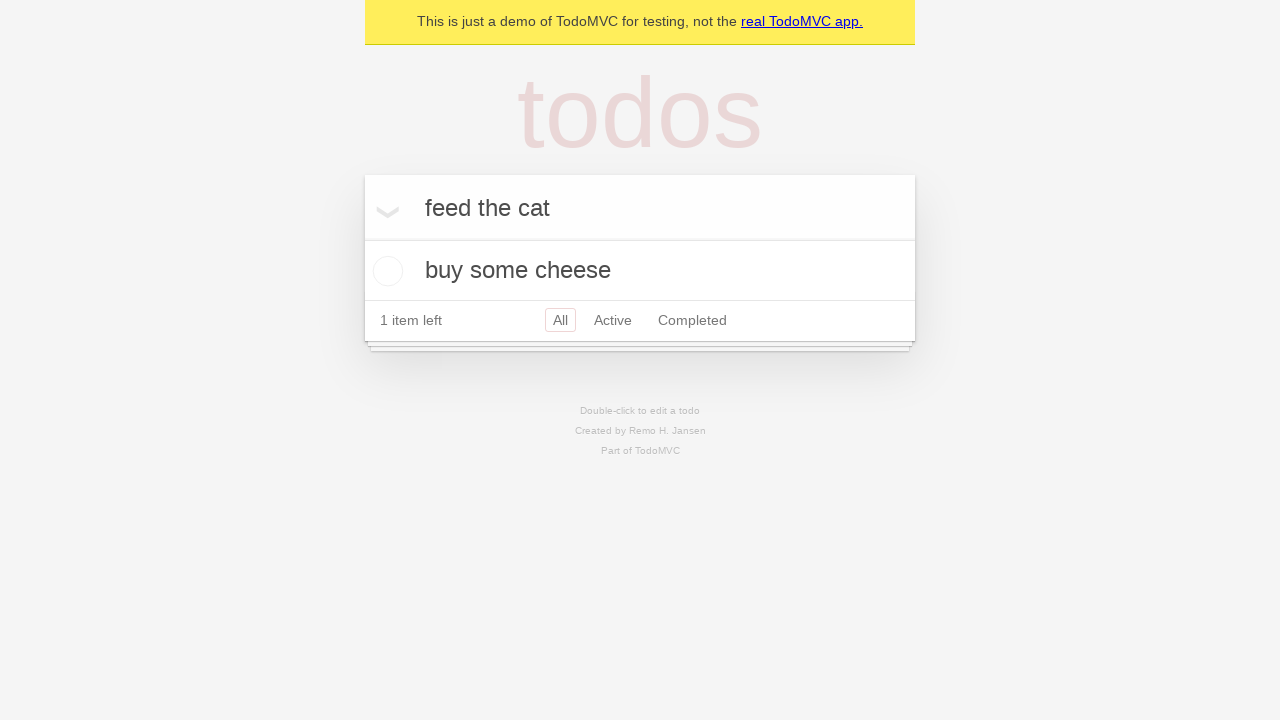

Pressed Enter to add second todo item on internal:attr=[placeholder="What needs to be done?"i]
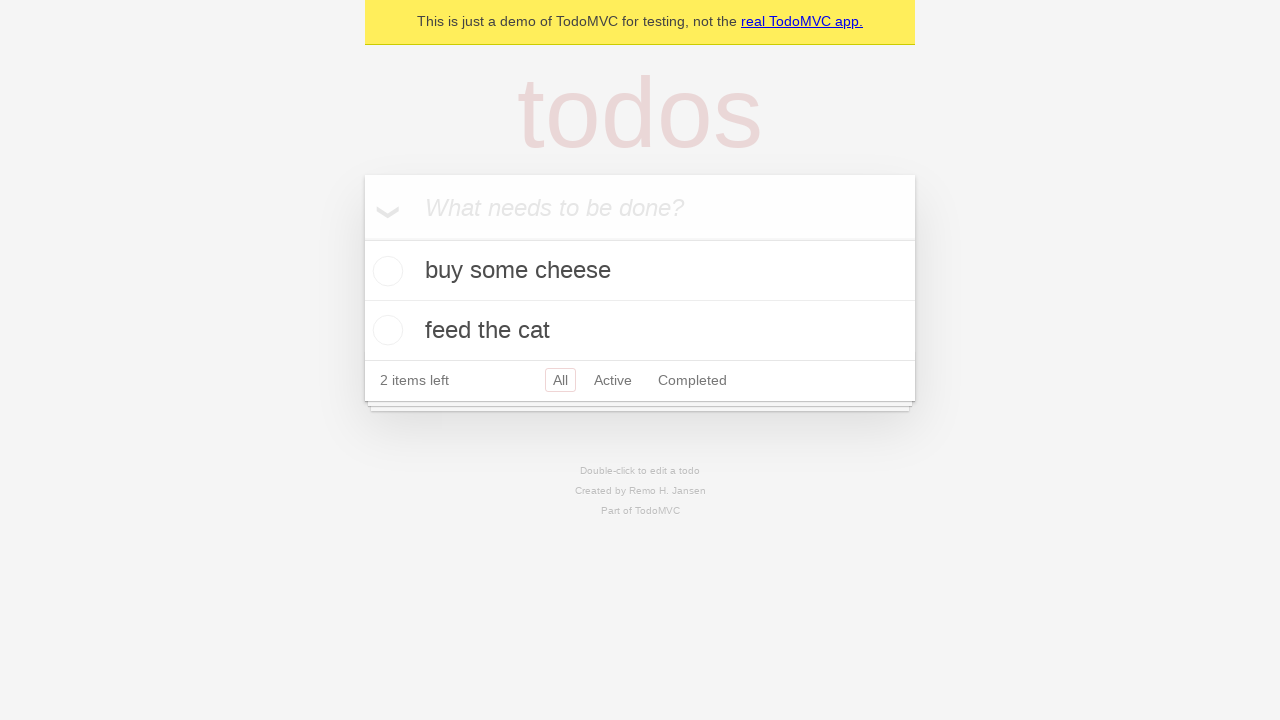

Filled todo input with 'book a doctors appointment' on internal:attr=[placeholder="What needs to be done?"i]
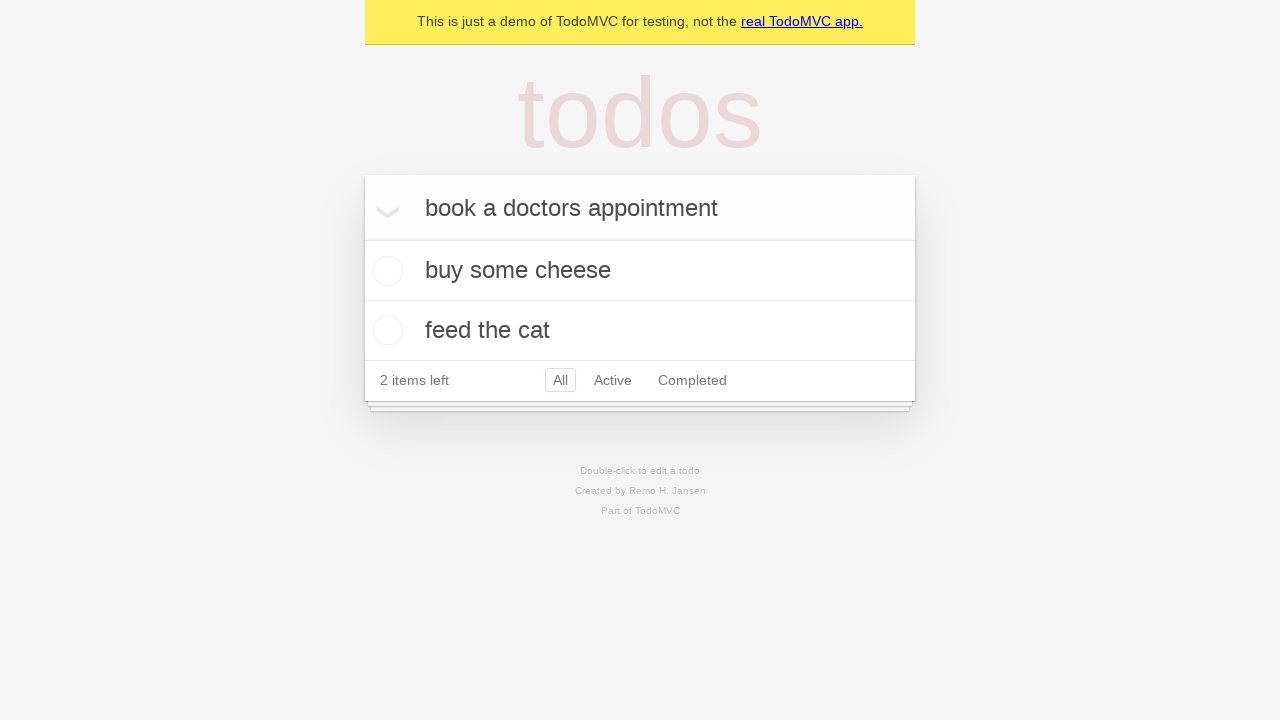

Pressed Enter to add third todo item on internal:attr=[placeholder="What needs to be done?"i]
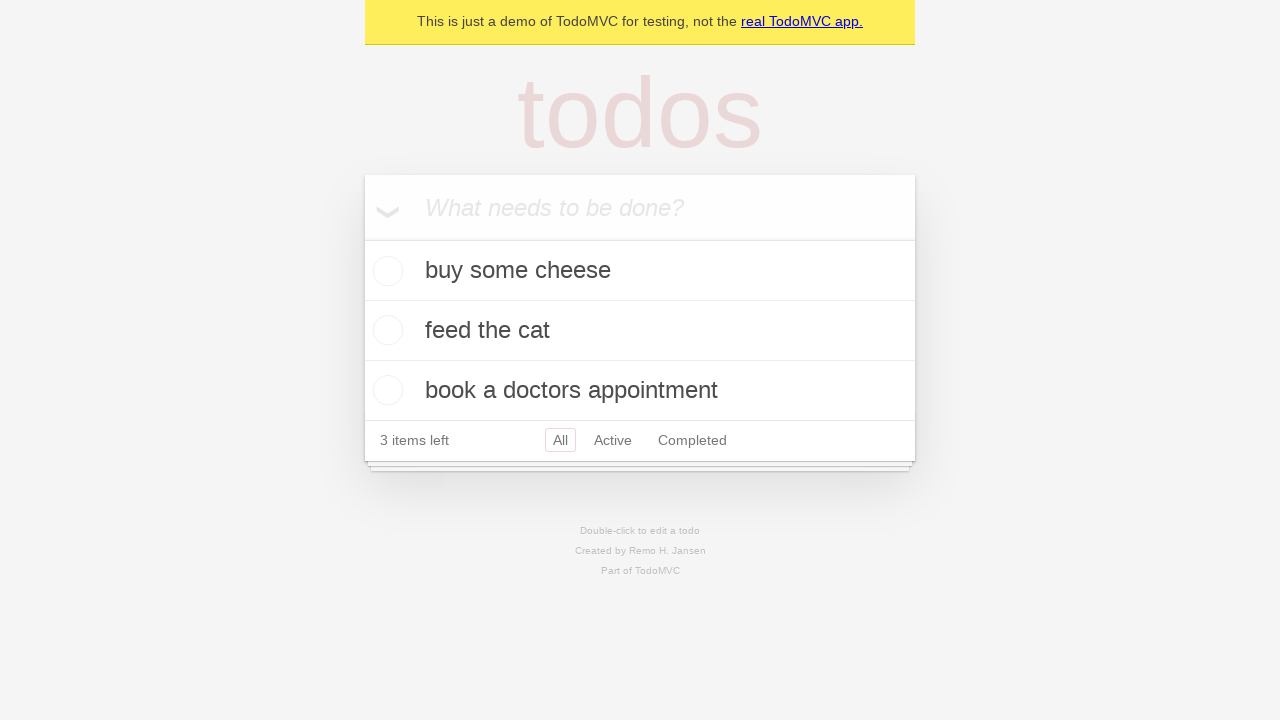

Verified counter shows '3 items left' - all items appended correctly to bottom of list
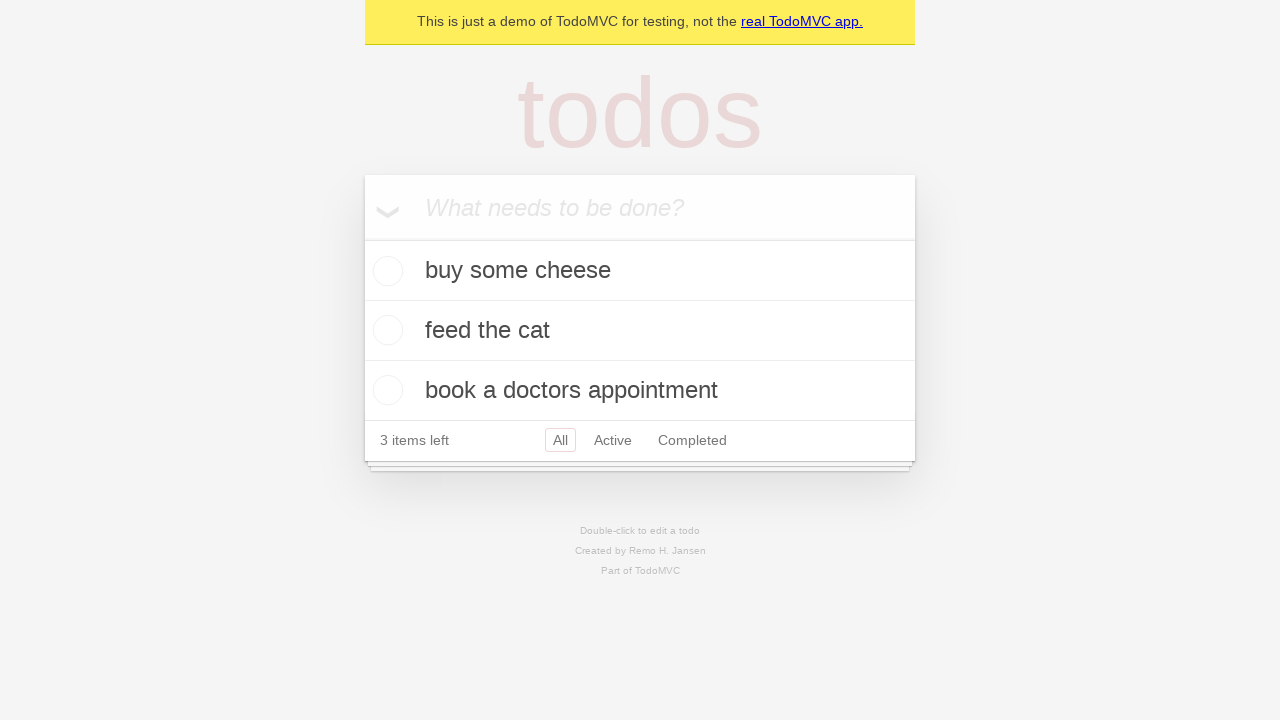

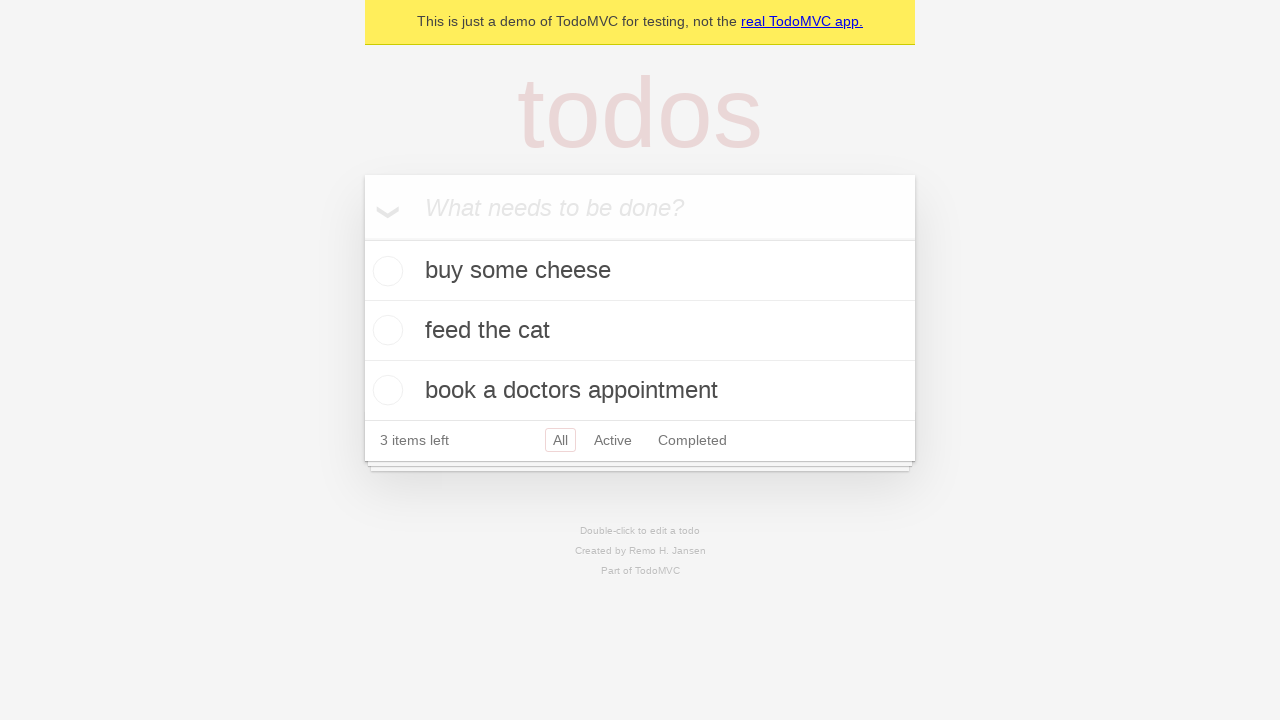